Navigates to Saucedemo website and clicks the submit/login button without entering credentials to test error handling

Starting URL: https://www.saucedemo.com/

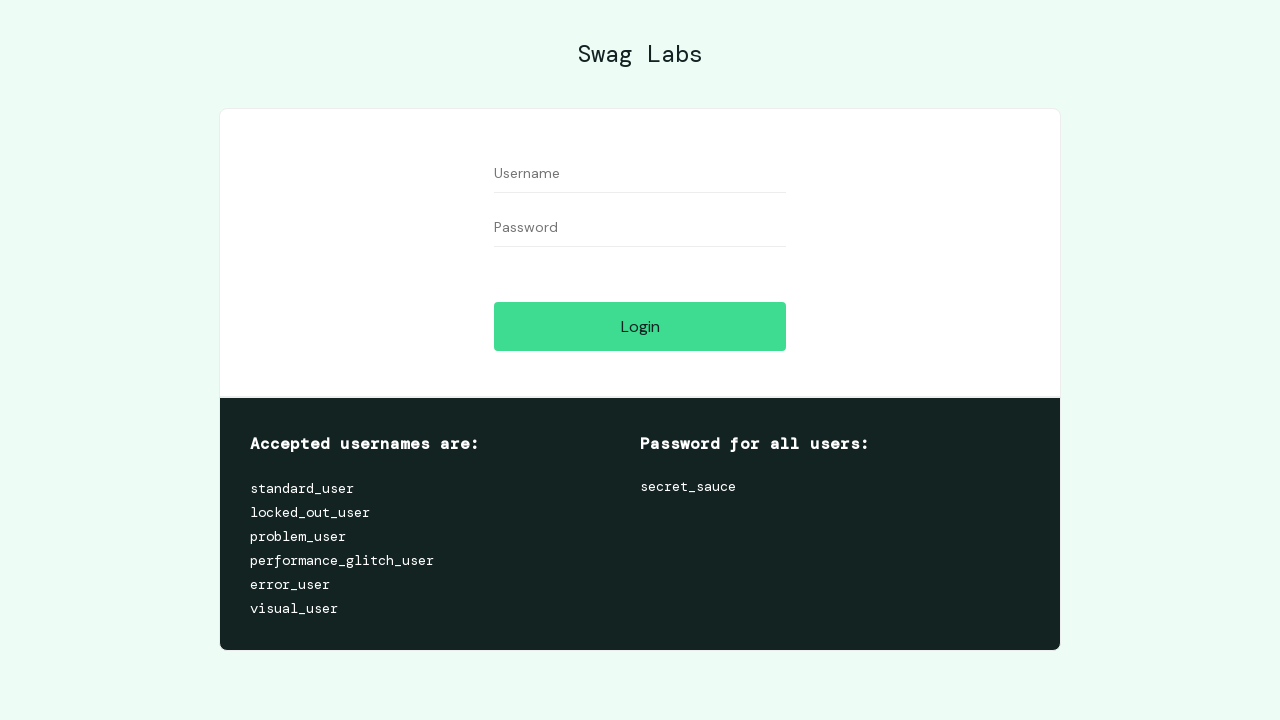

Clicked login button without entering credentials at (640, 326) on .submit-button.btn_action
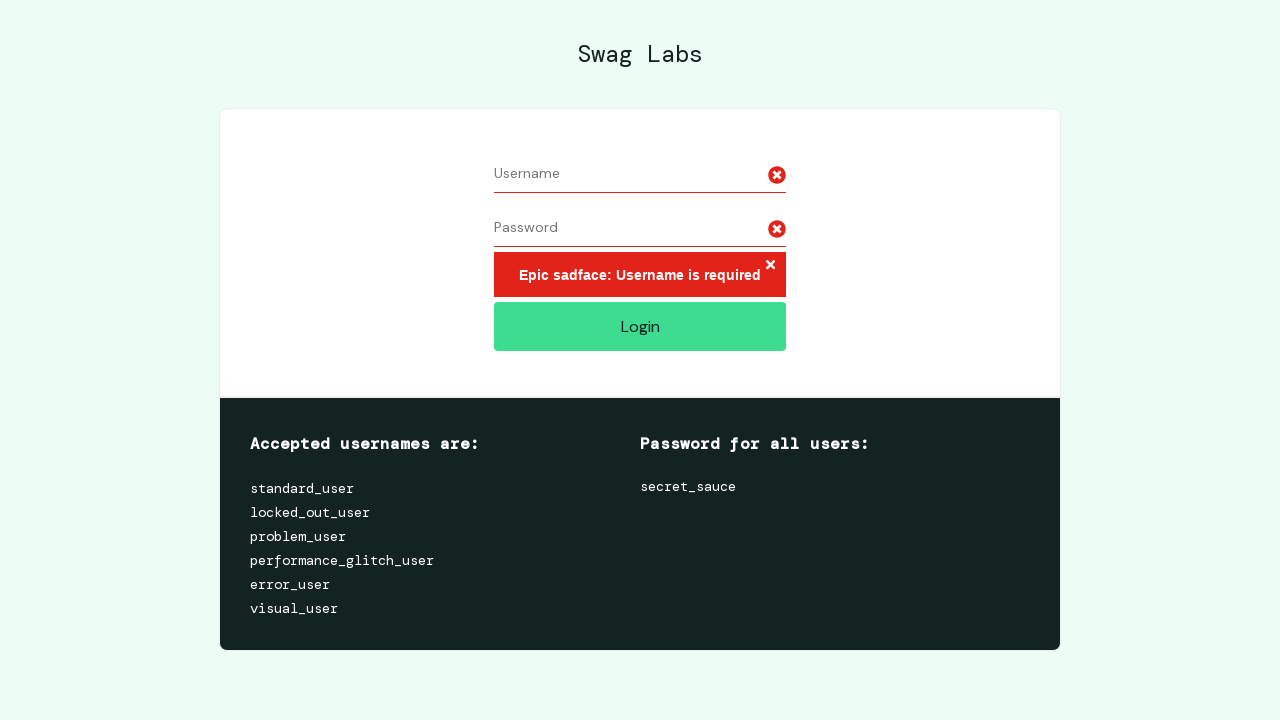

Waited 2 seconds for error message to appear
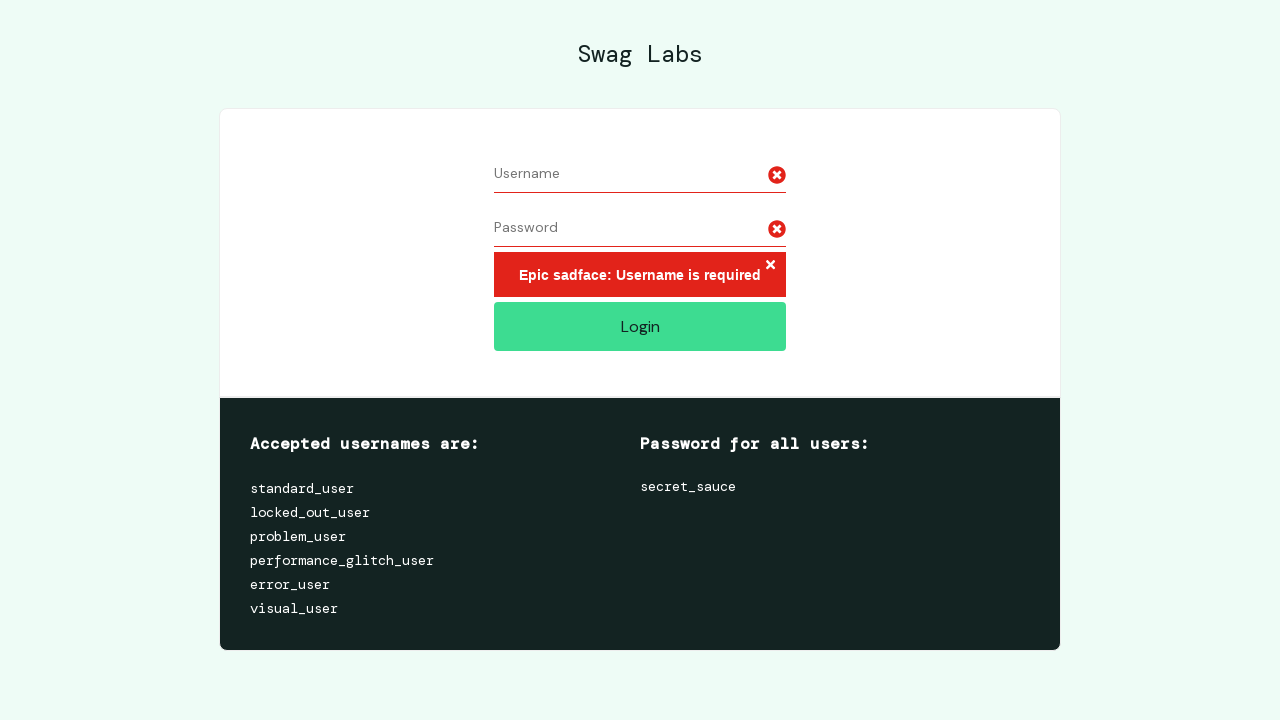

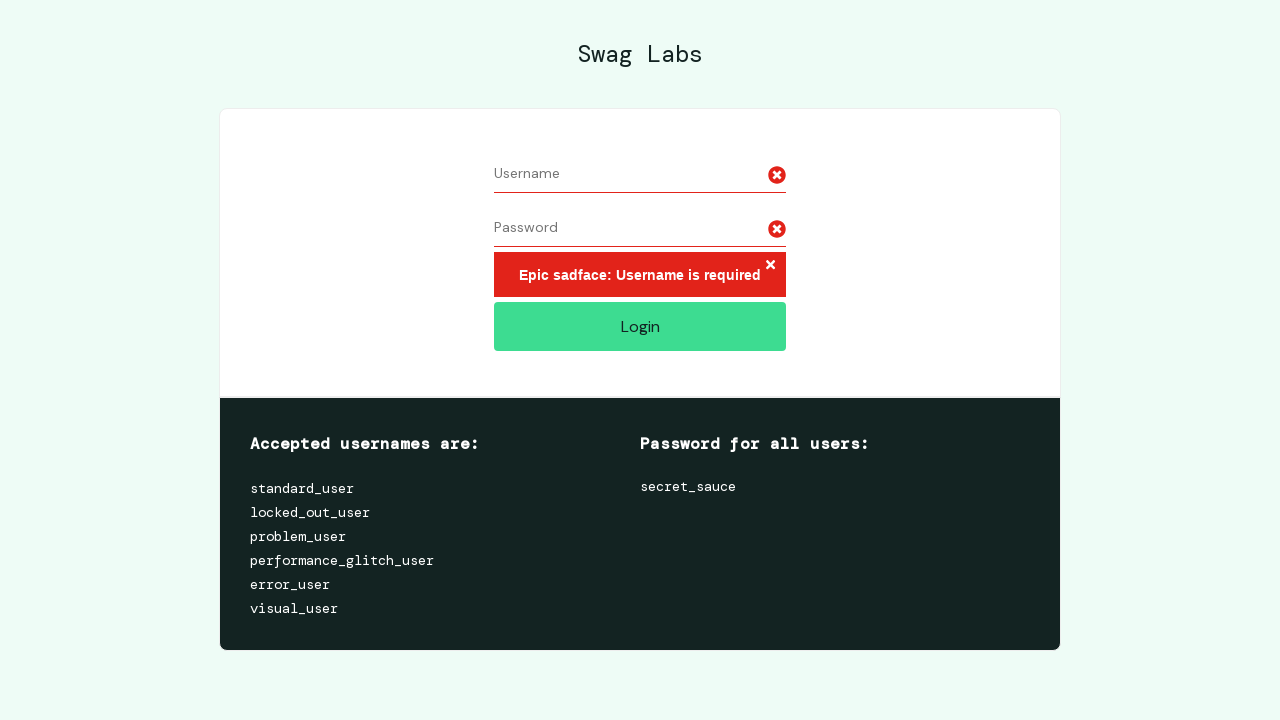